Tests table sorting functionality by clicking the column header to sort, verifying the sort order, and searching for a specific item (Rice) across paginated results to retrieve its price

Starting URL: https://rahulshettyacademy.com/seleniumPractise/#/offers

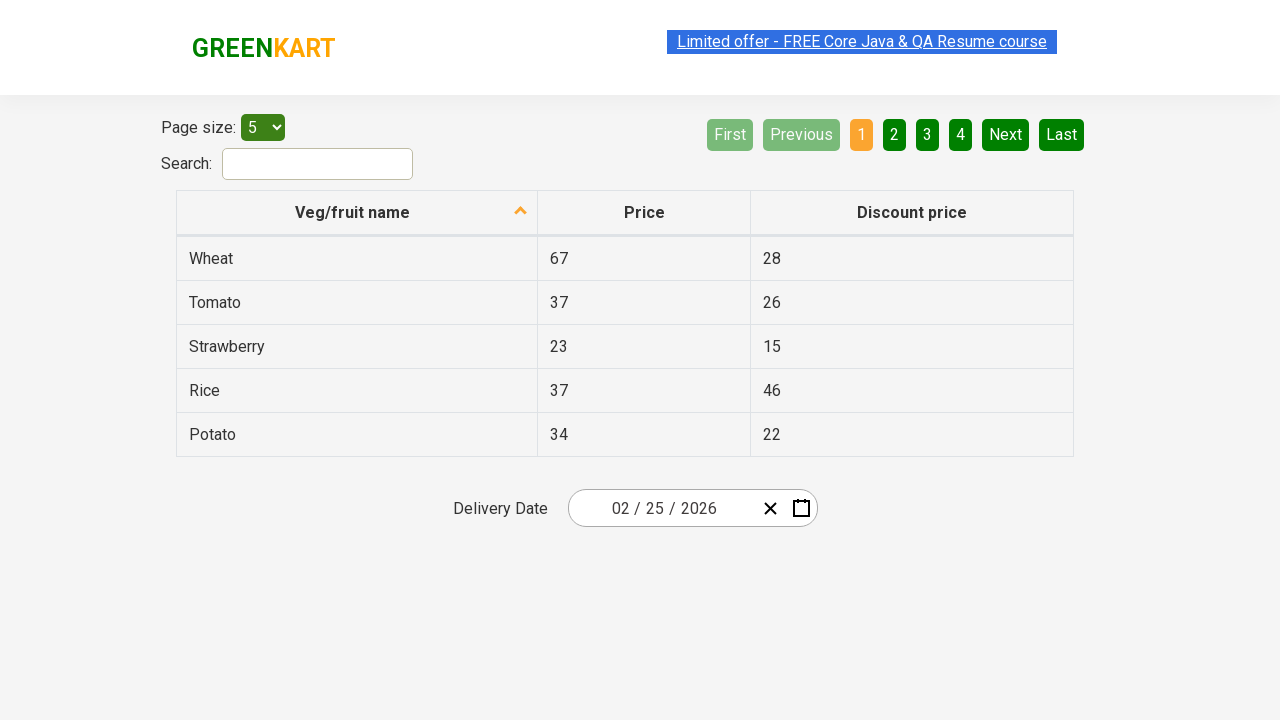

Clicked first column header to sort table at (357, 213) on xpath=//tr/th[1]
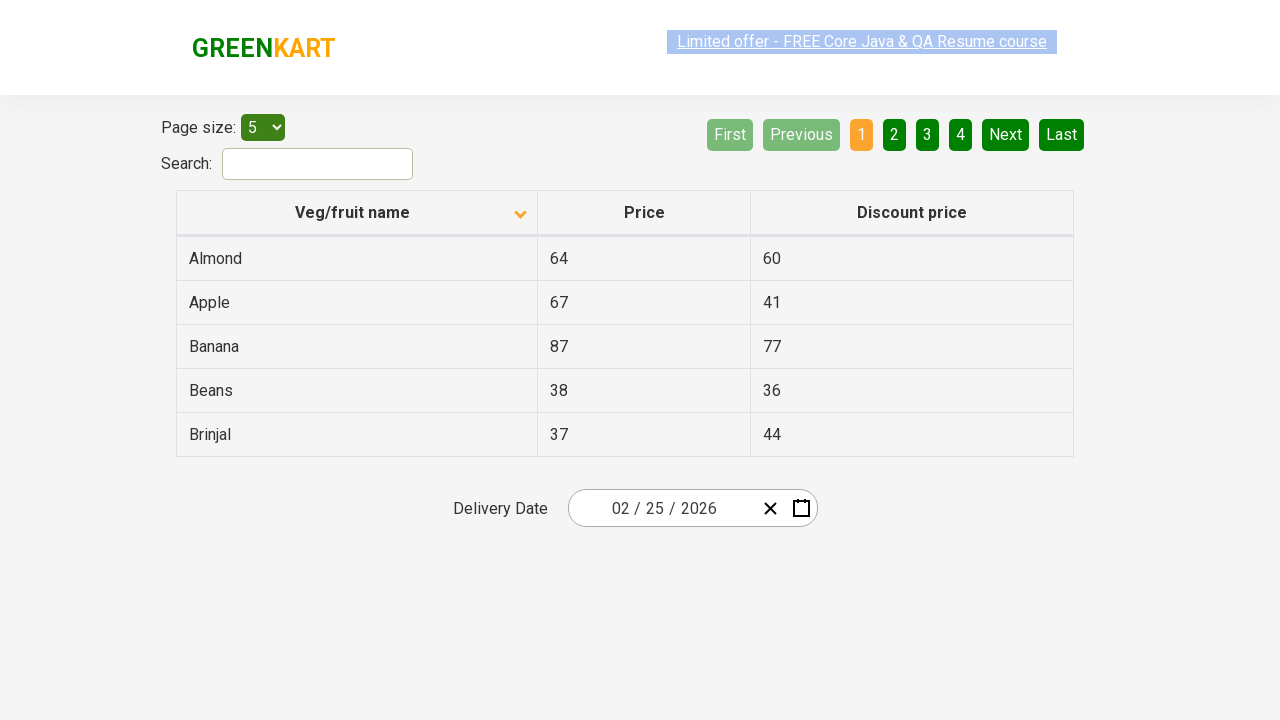

Table sorted and first column cells loaded
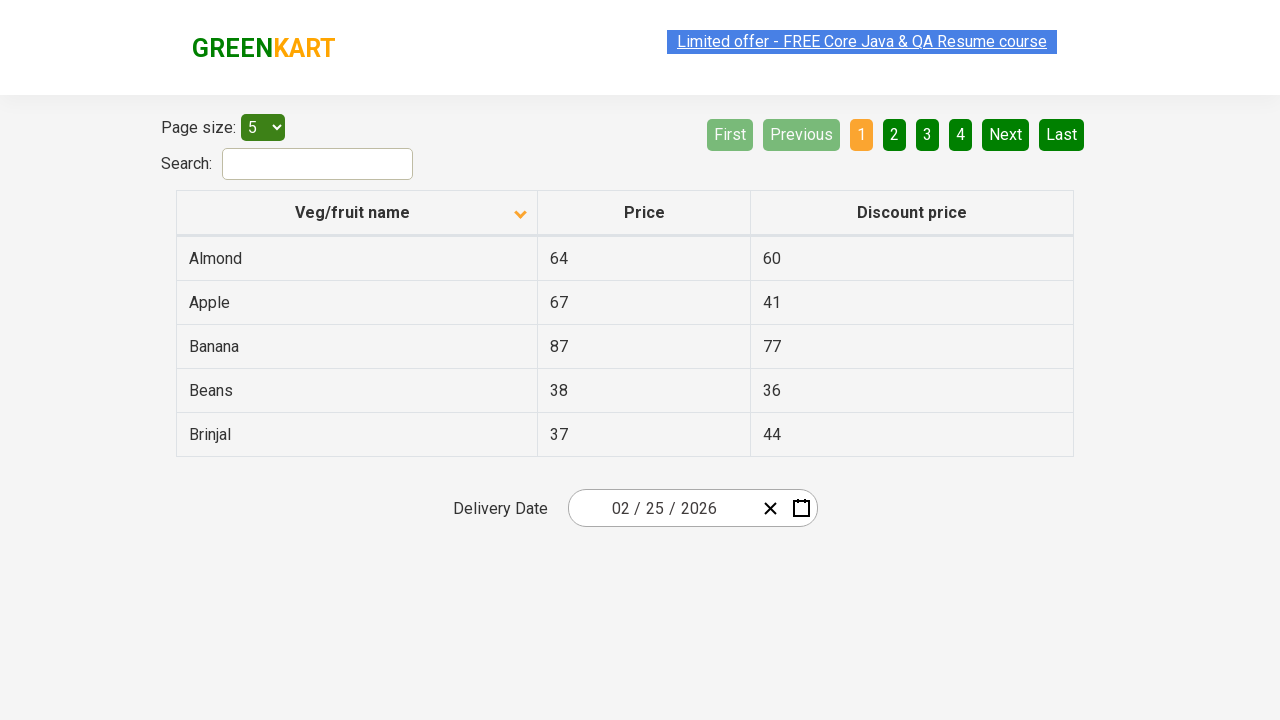

Retrieved all cells from first column
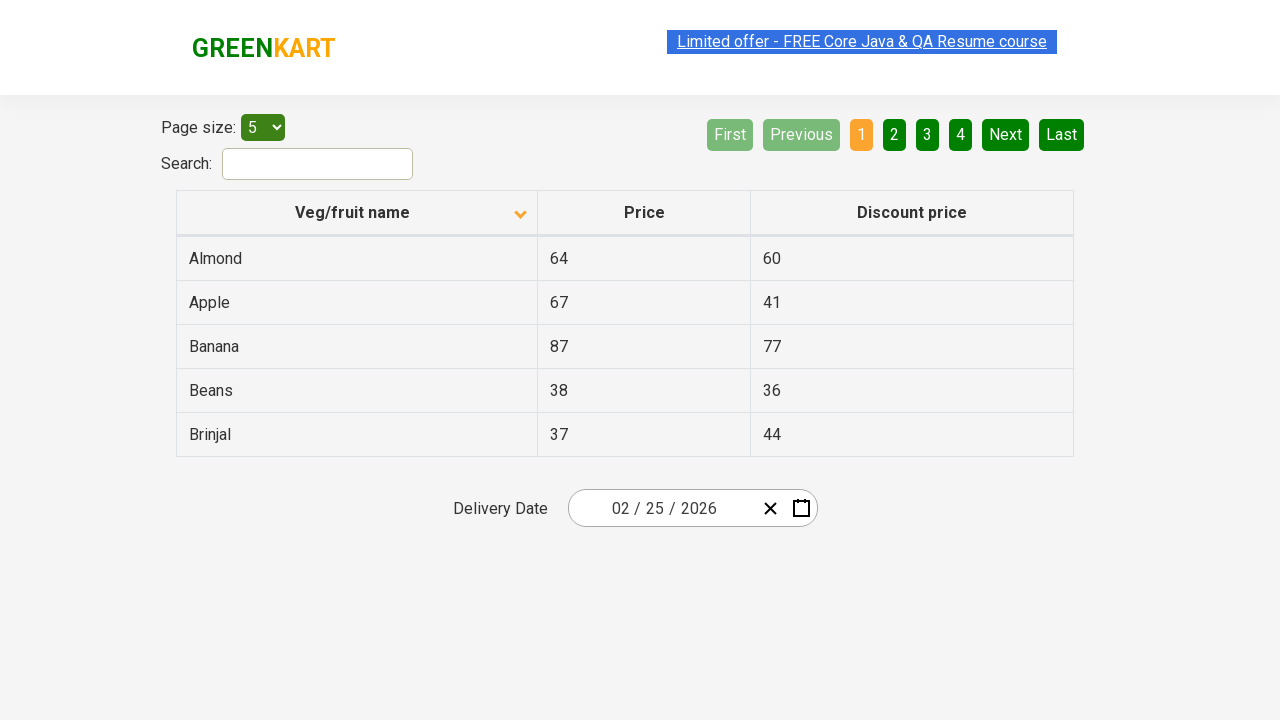

Verified that table is sorted in ascending order
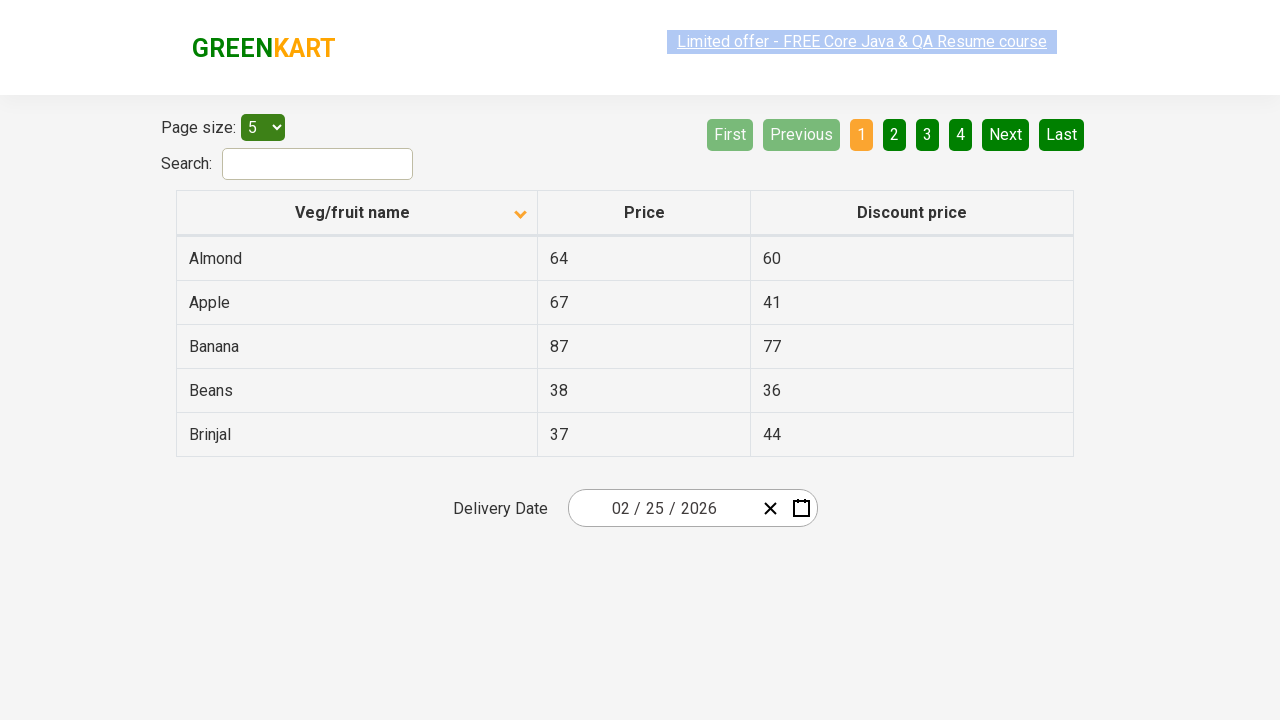

Retrieved all rows from current page
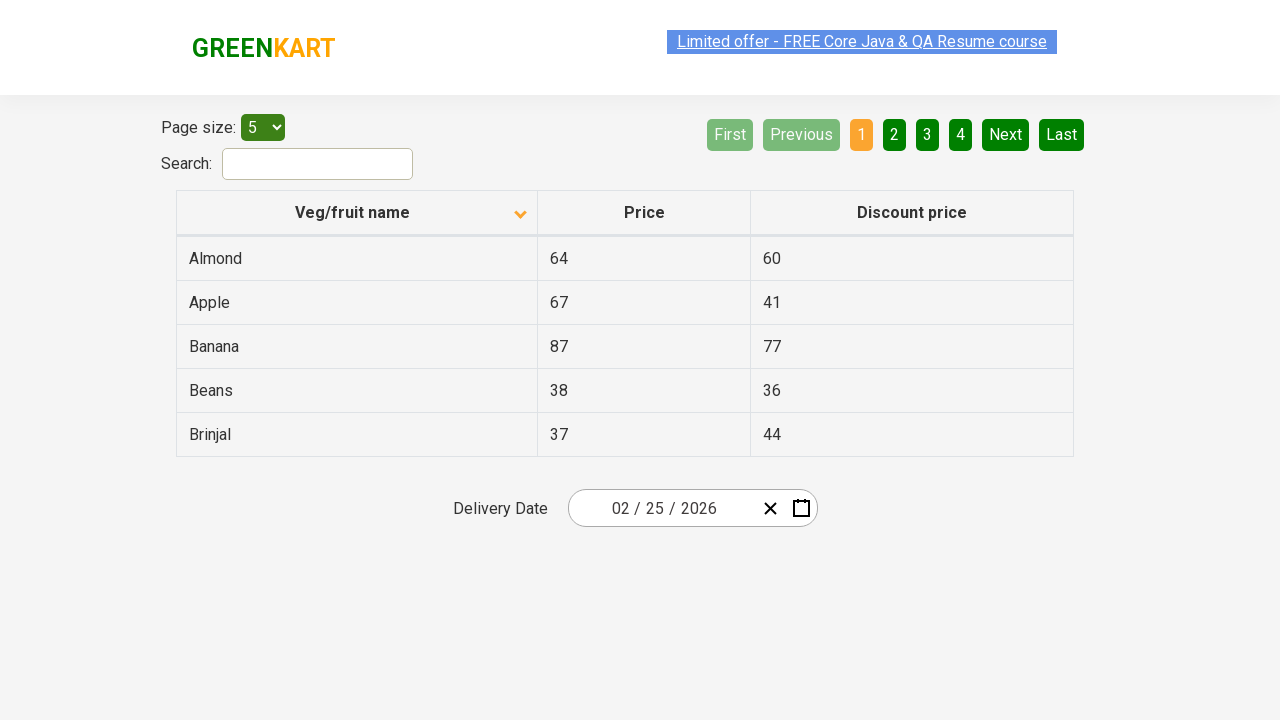

Clicked Next button to navigate to next page at (1006, 134) on a[aria-label='Next']
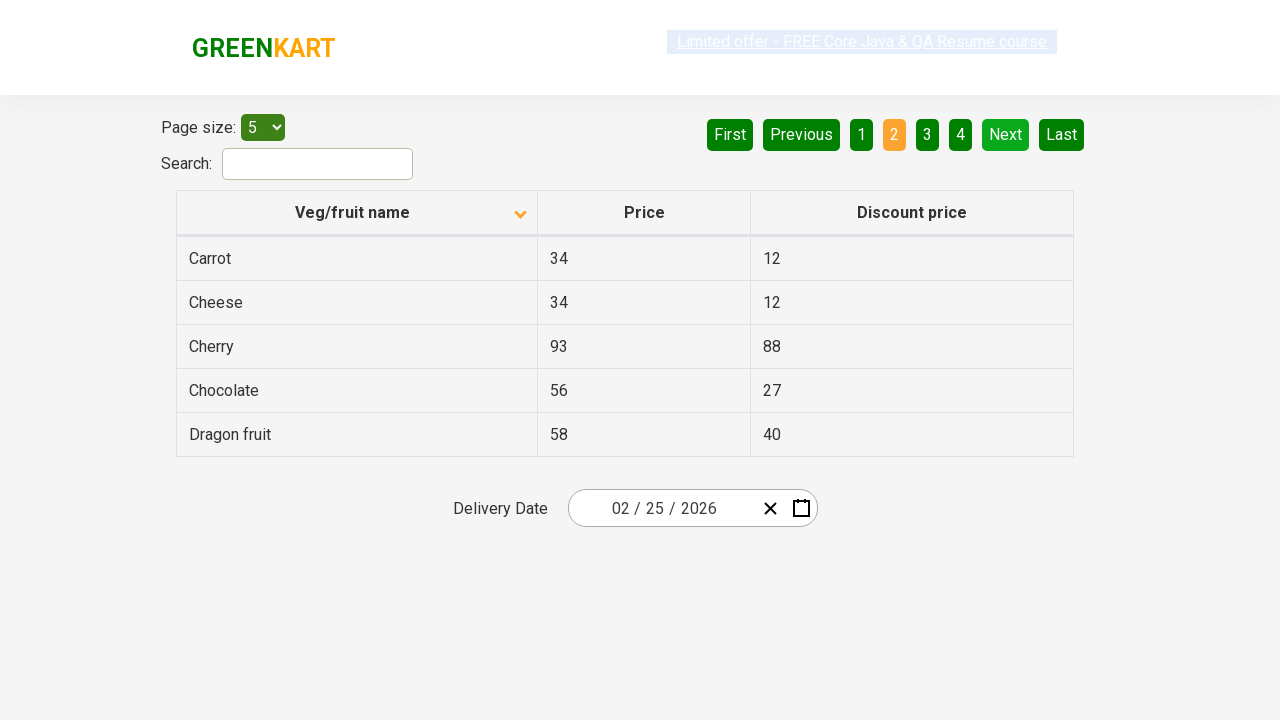

Next page loaded with table data
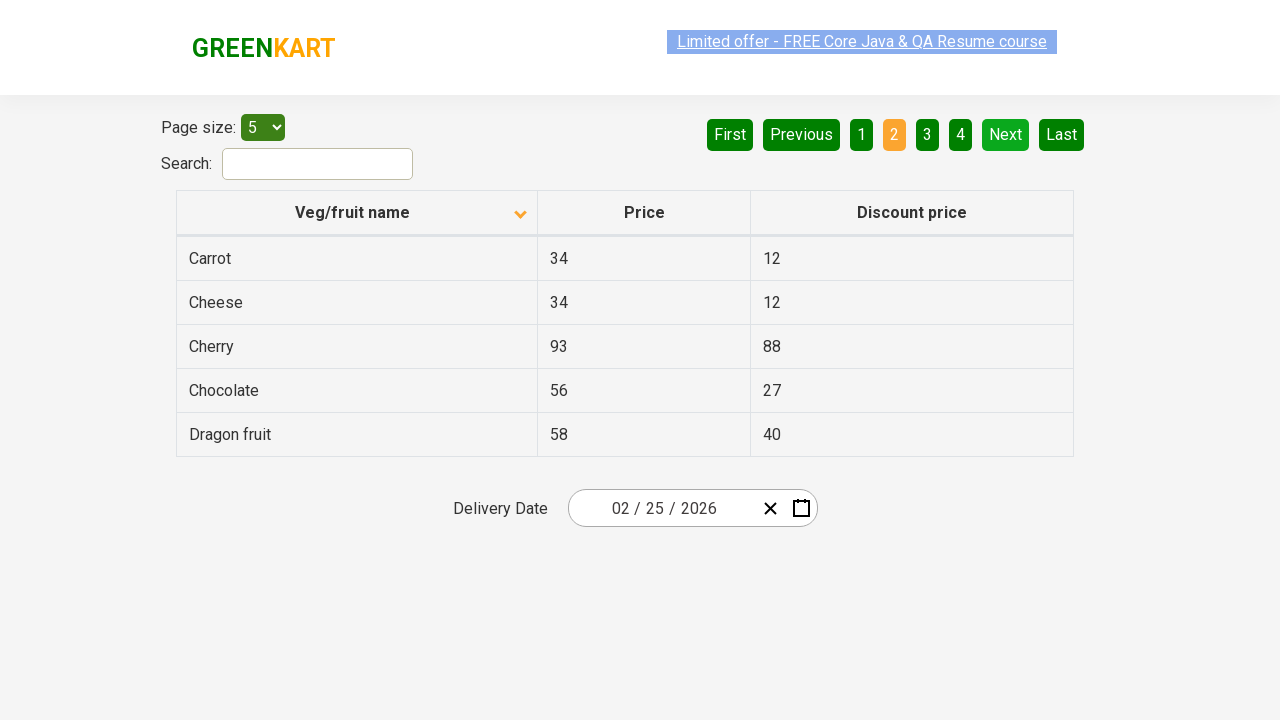

Retrieved all rows from current page
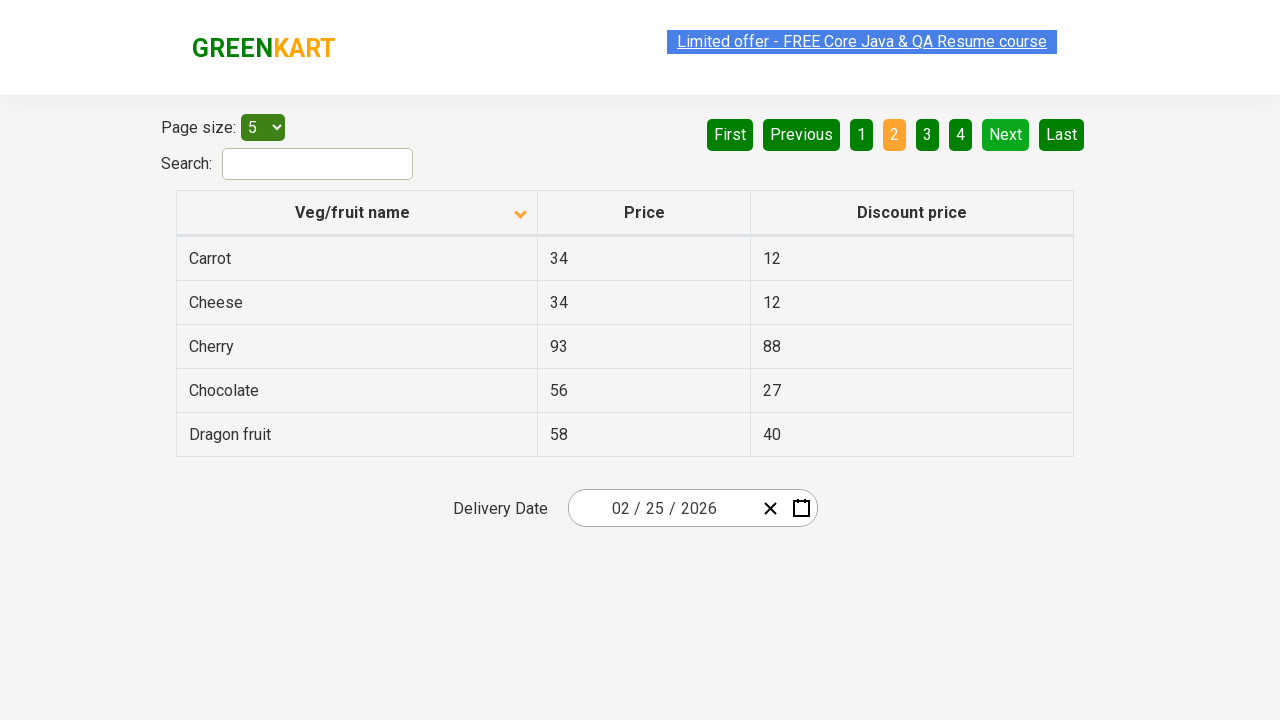

Clicked Next button to navigate to next page at (1006, 134) on a[aria-label='Next']
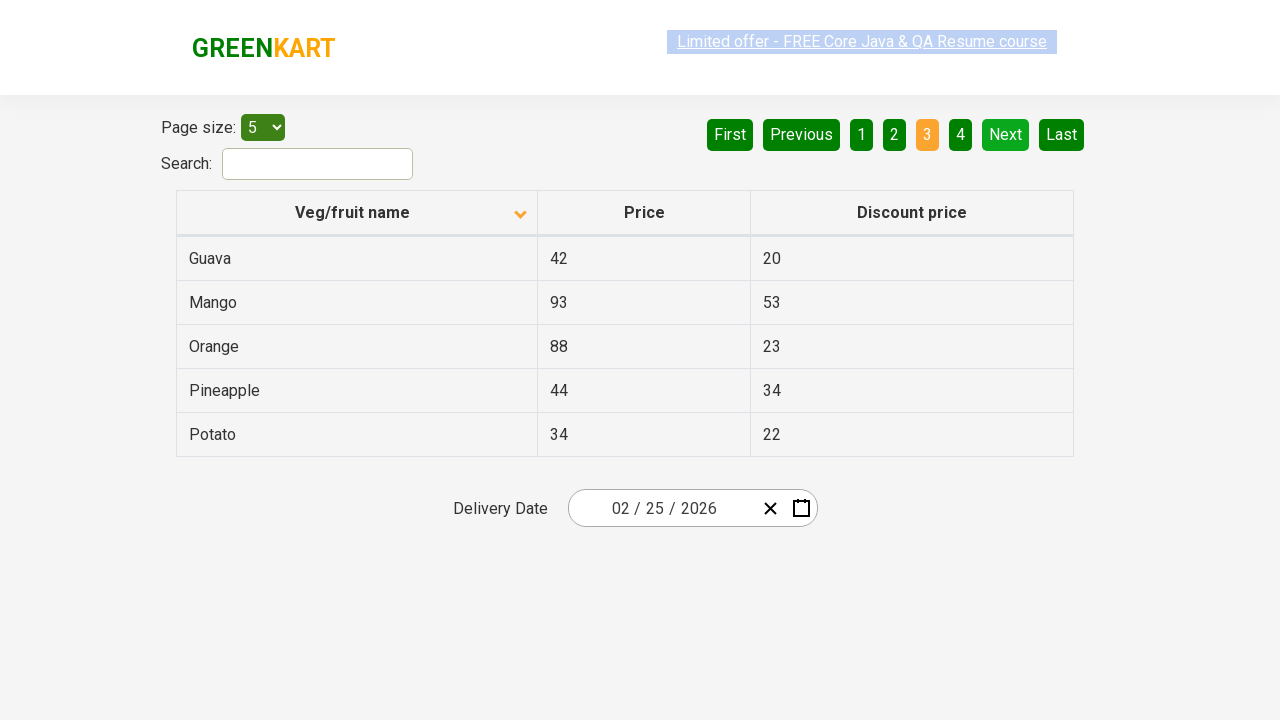

Next page loaded with table data
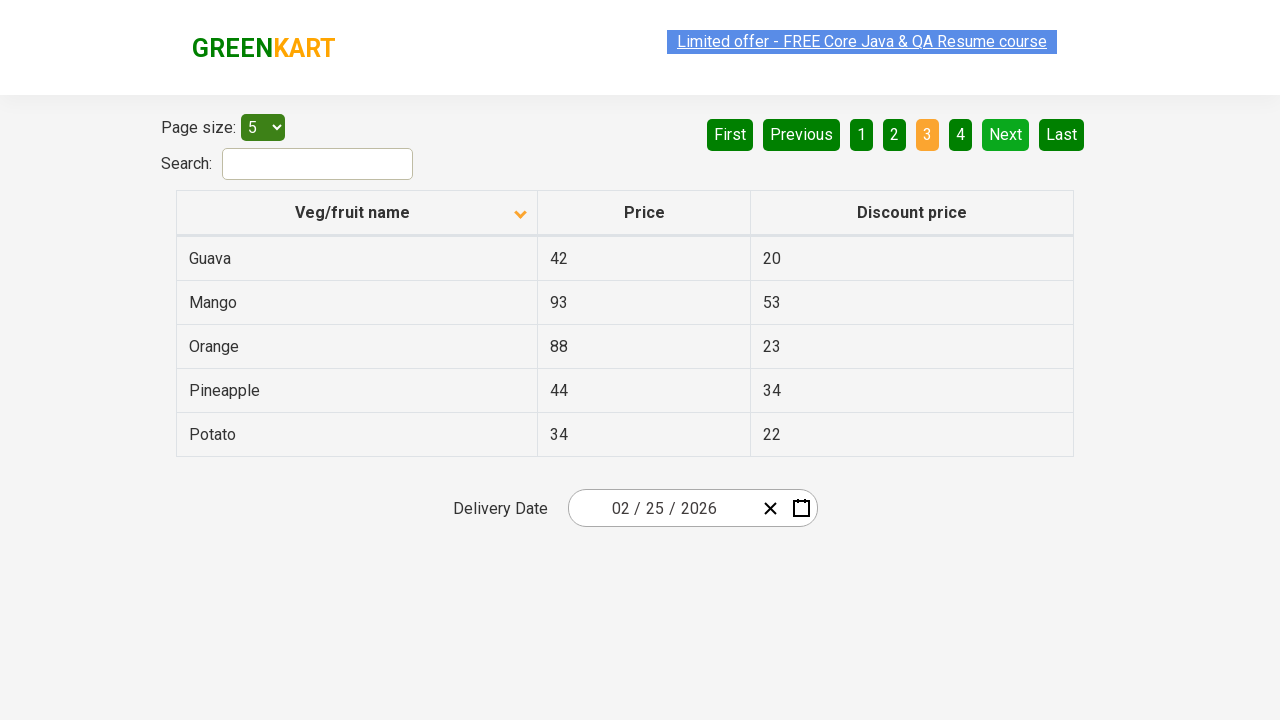

Retrieved all rows from current page
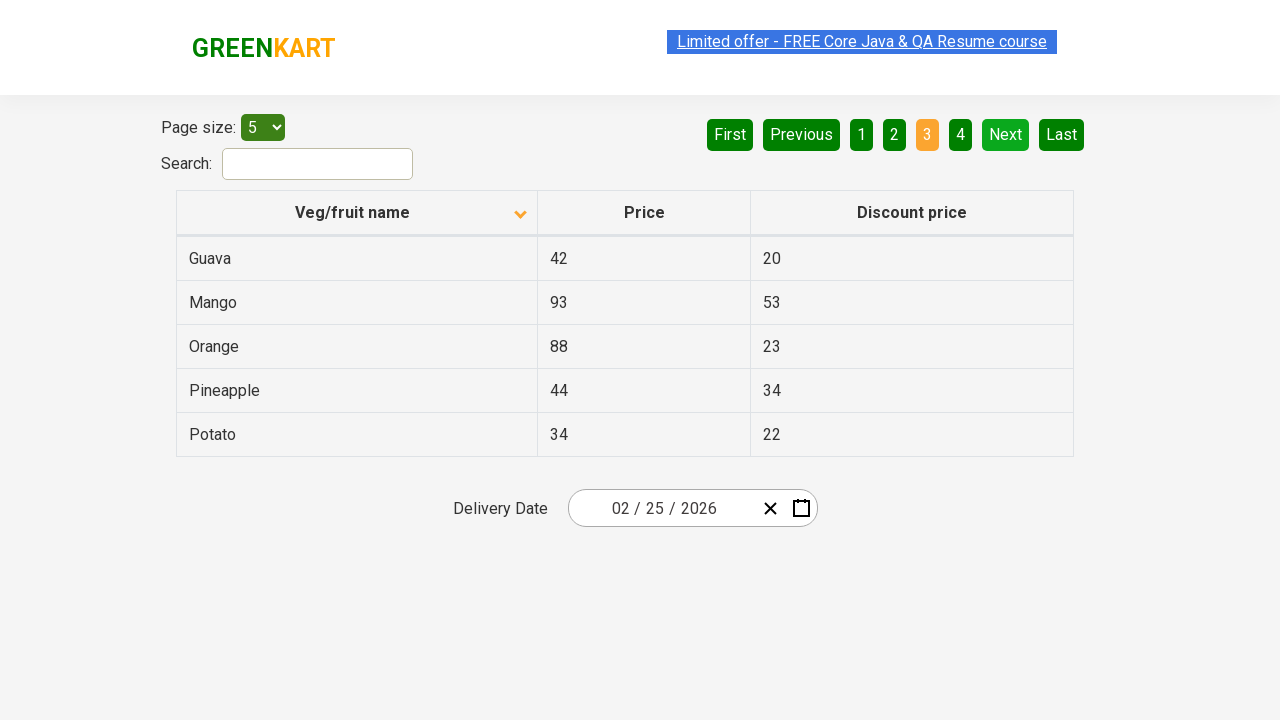

Clicked Next button to navigate to next page at (1006, 134) on a[aria-label='Next']
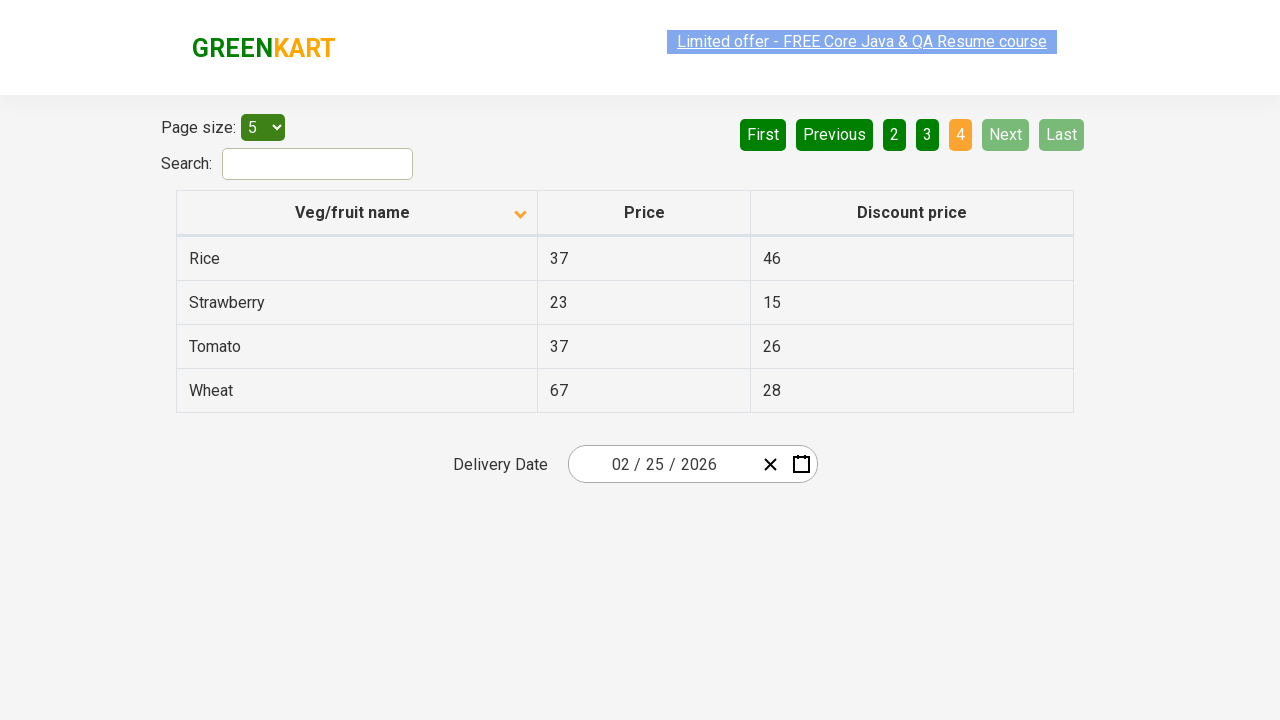

Next page loaded with table data
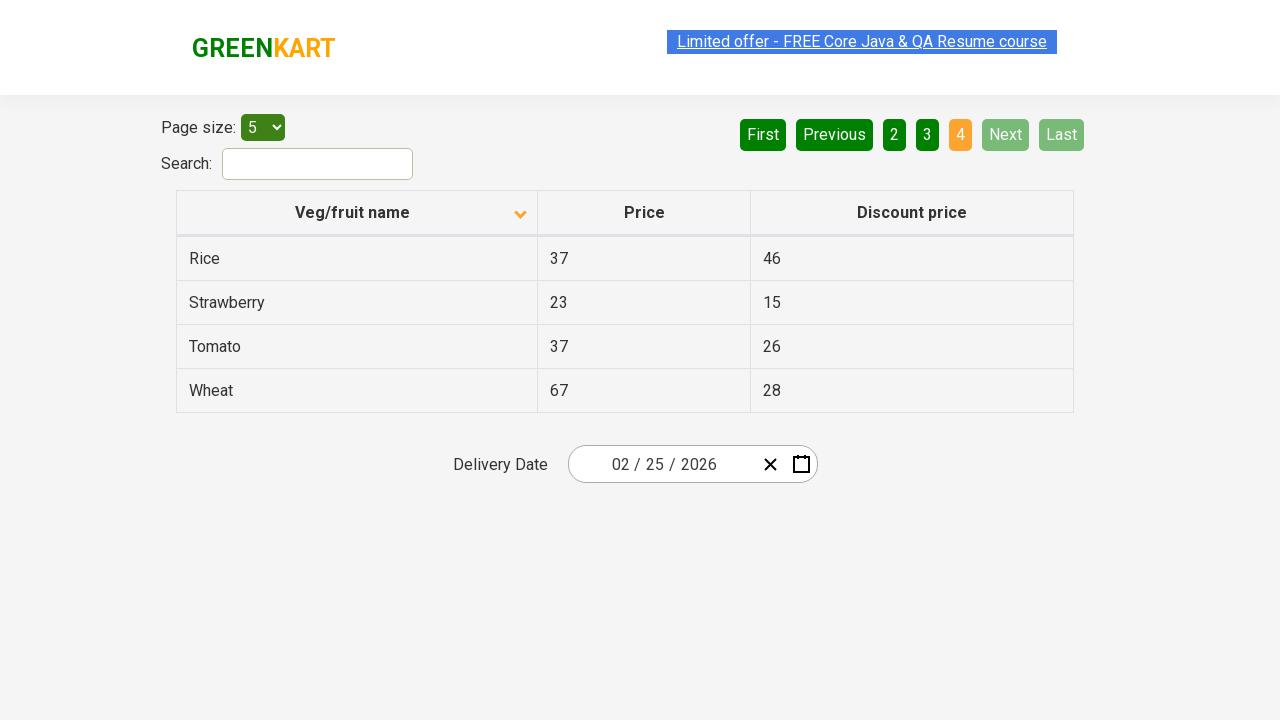

Retrieved all rows from current page
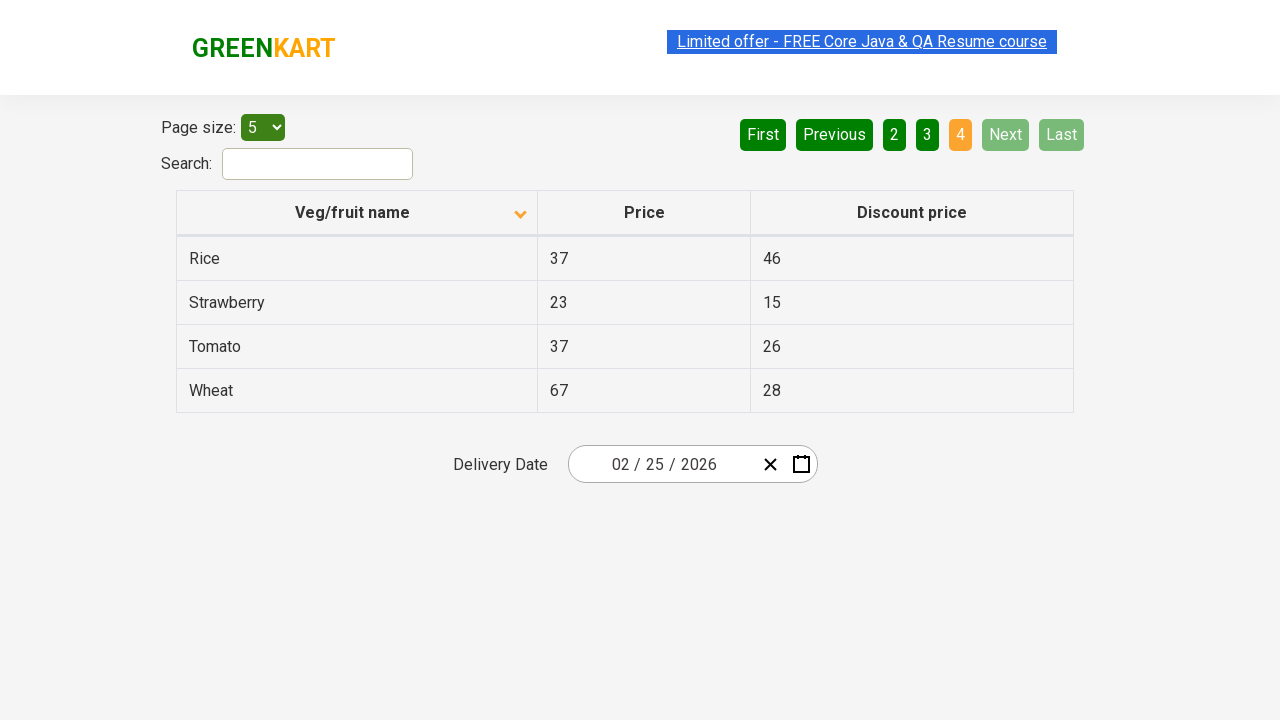

Found Rice and retrieved its price: 37
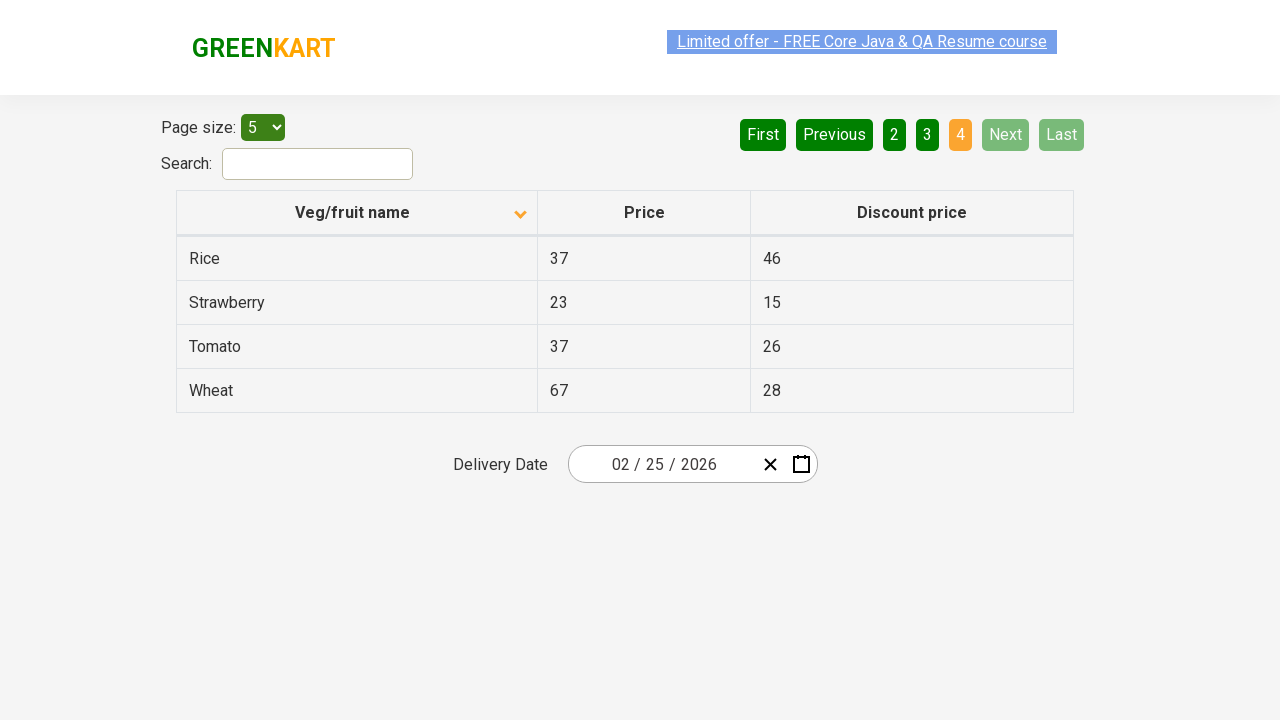

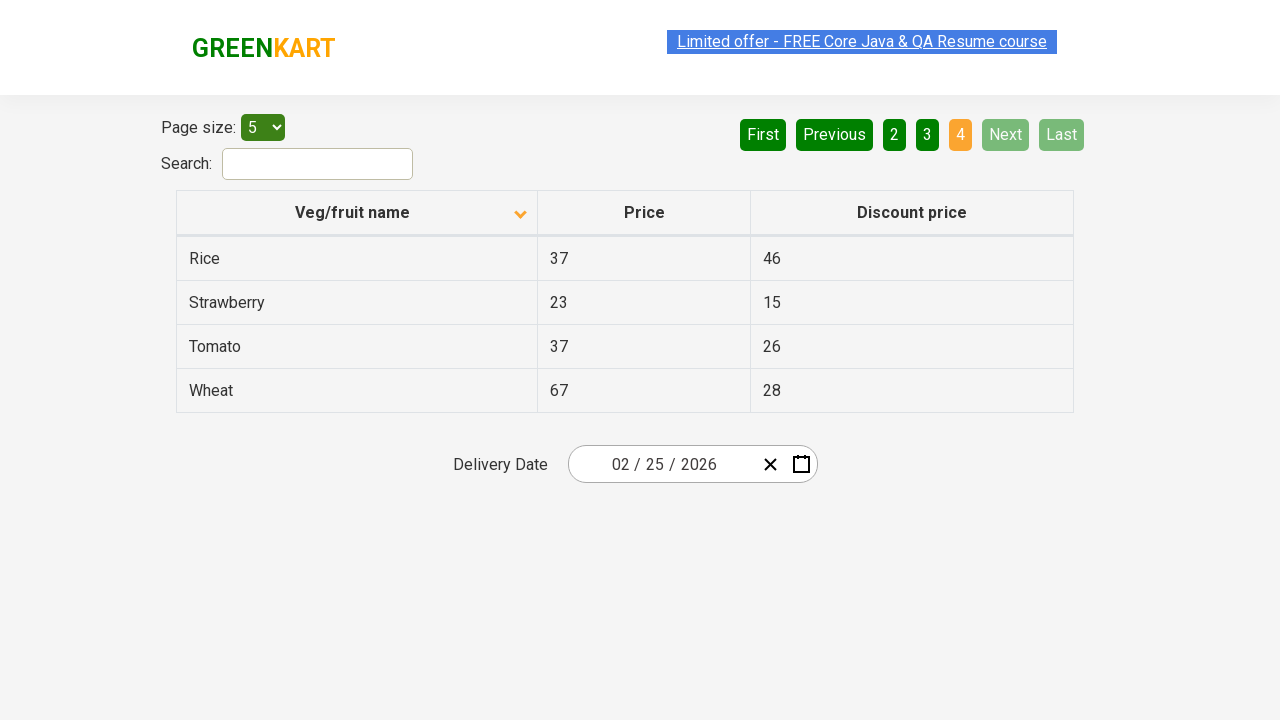